Tests radio button functionality by clicking on different radio buttons (hockey, football, yellow) and verifying they are selected

Starting URL: https://practice.cydeo.com/radio_buttons

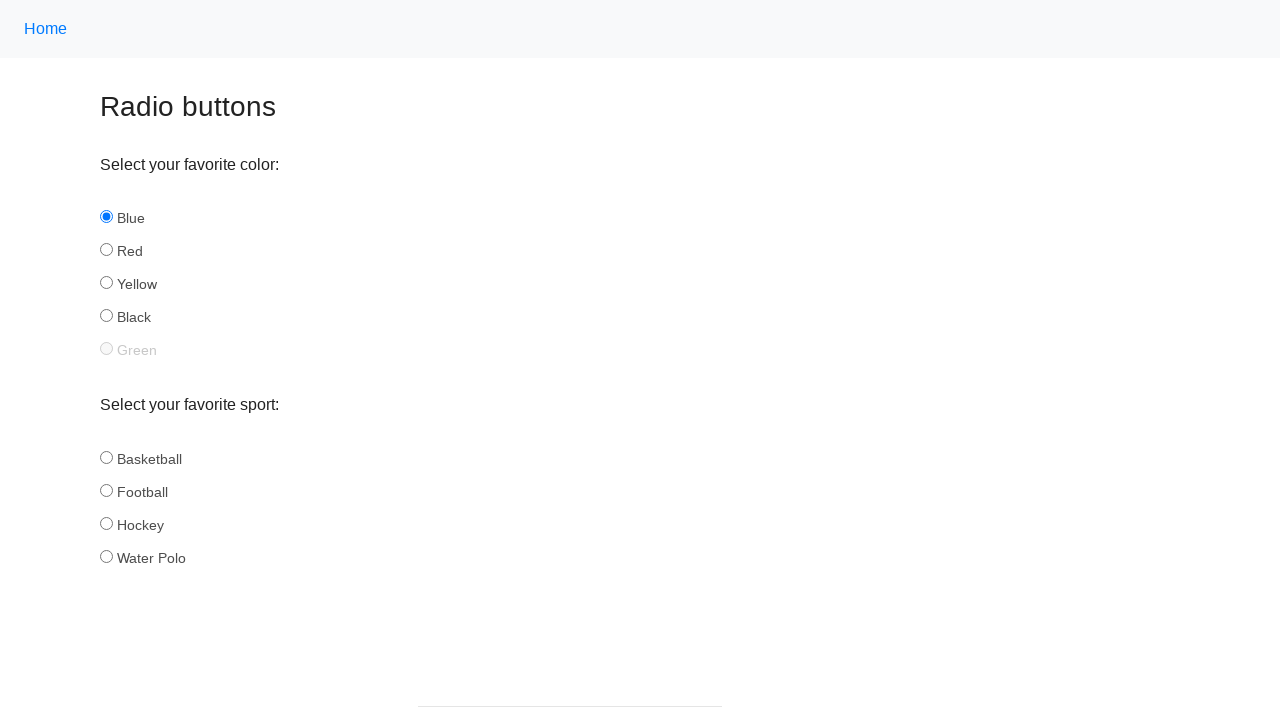

Clicked on hockey radio button at (106, 523) on input[name='sport'][id='hockey']
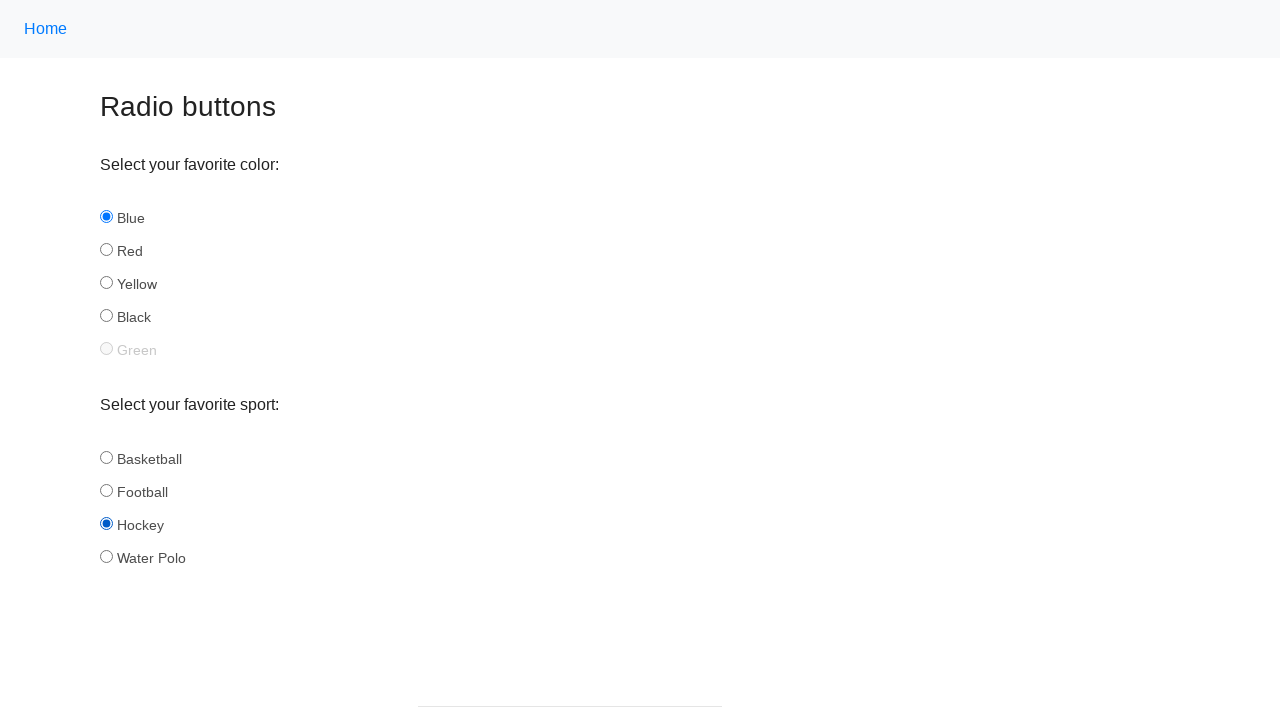

Verified that hockey radio button is selected
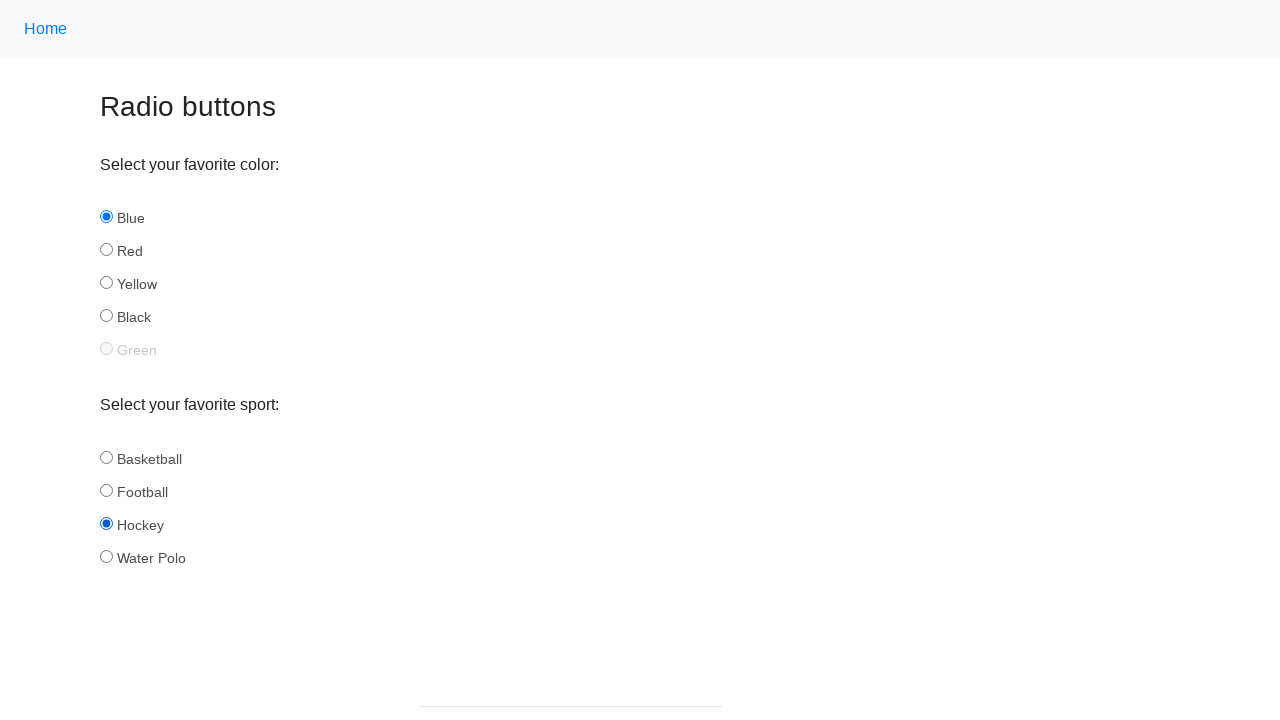

Clicked on football radio button at (106, 490) on input[name='sport'][id='football']
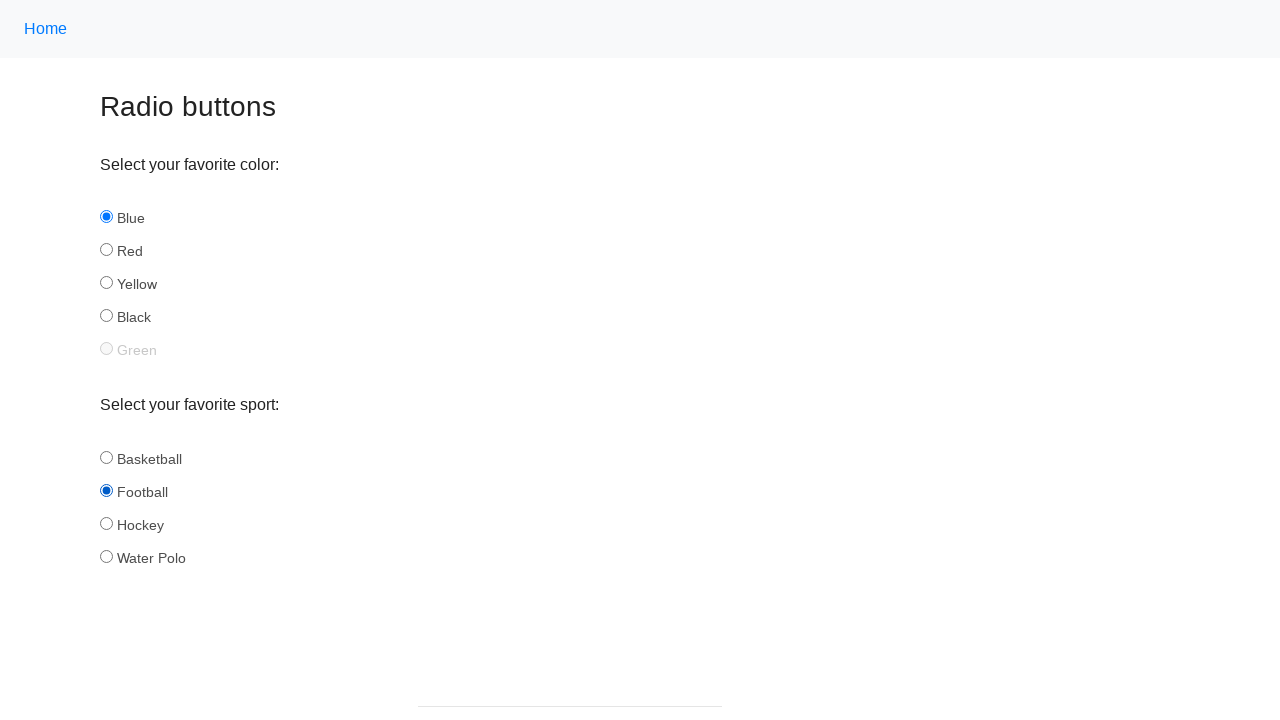

Verified that football radio button is selected
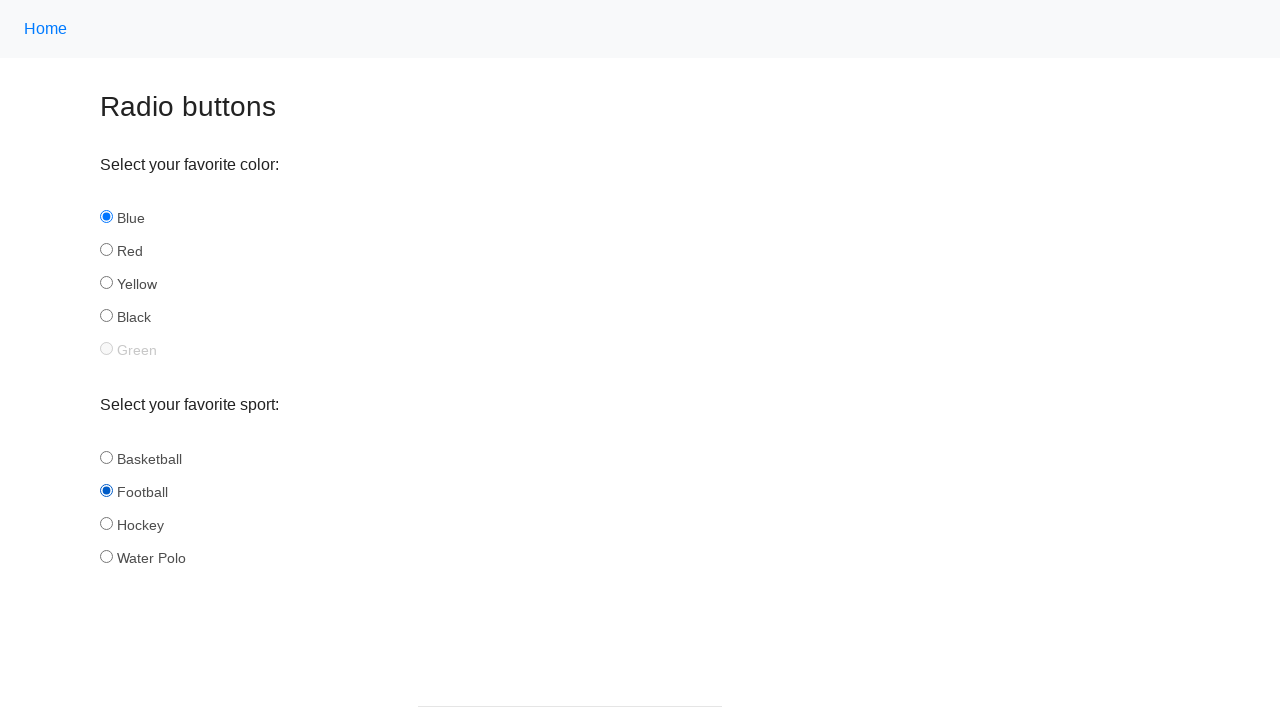

Clicked on yellow color radio button at (106, 283) on input[name='color'][id='yellow']
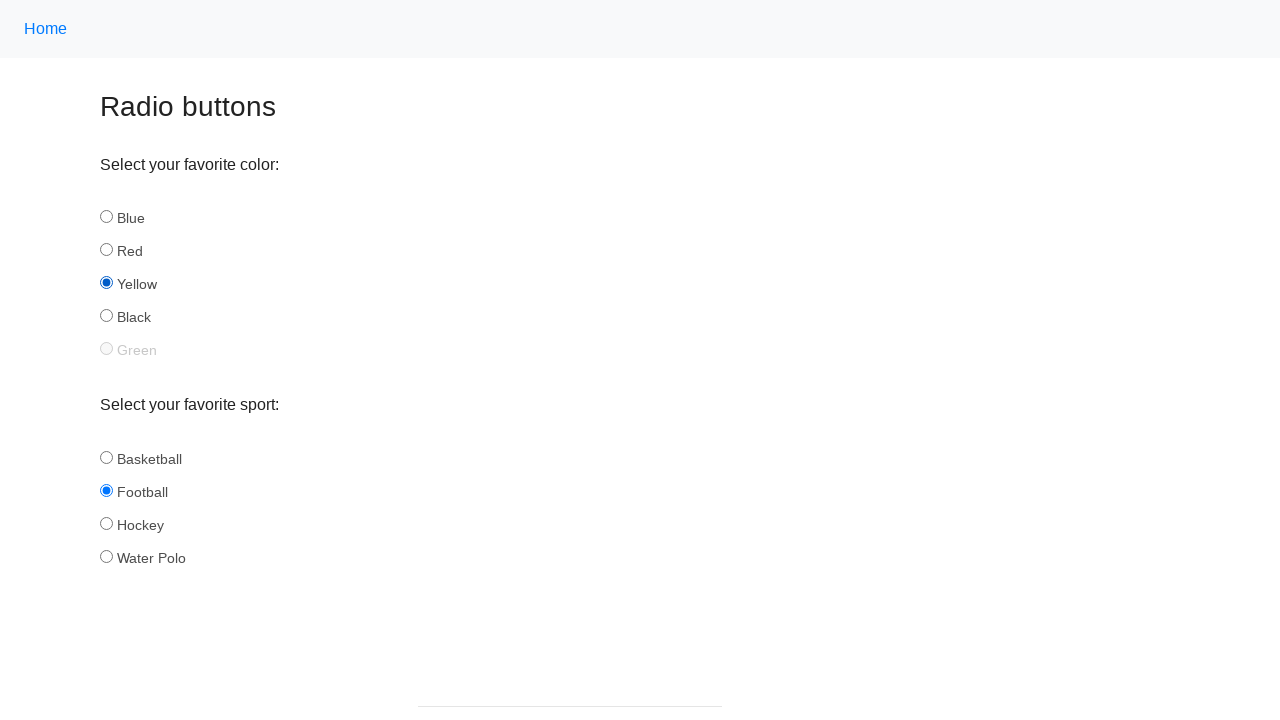

Verified that yellow radio button is selected
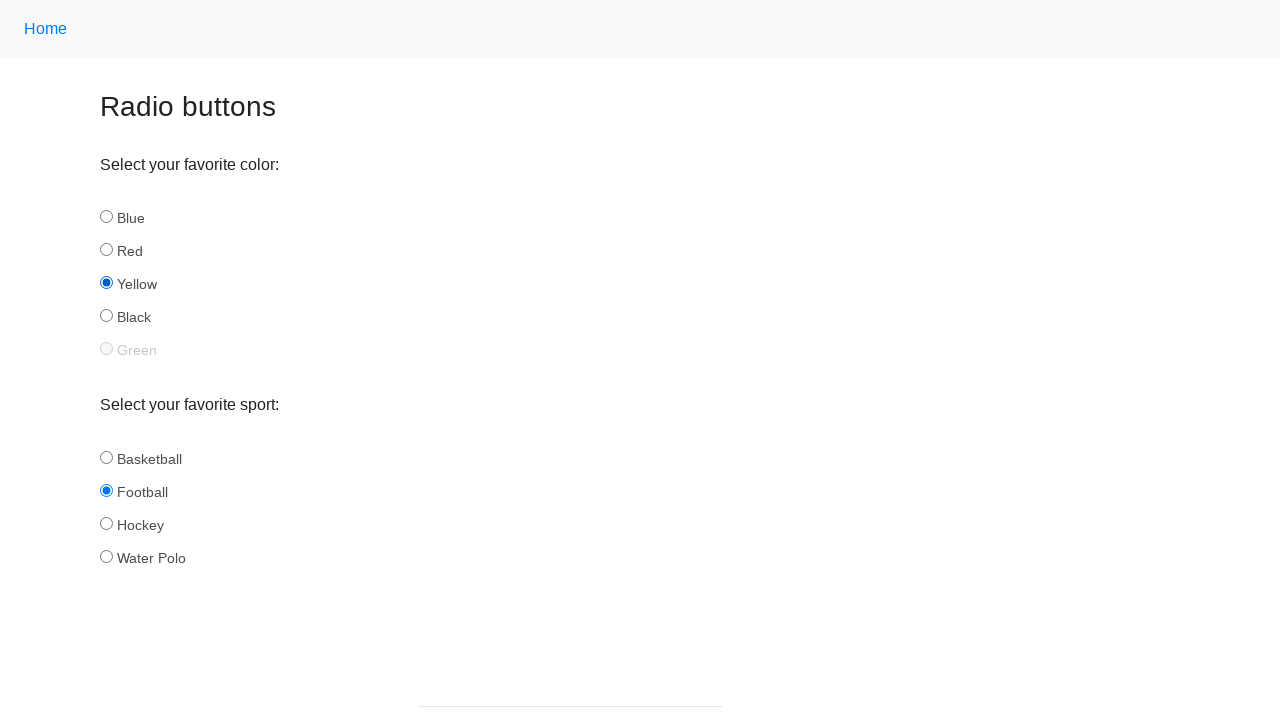

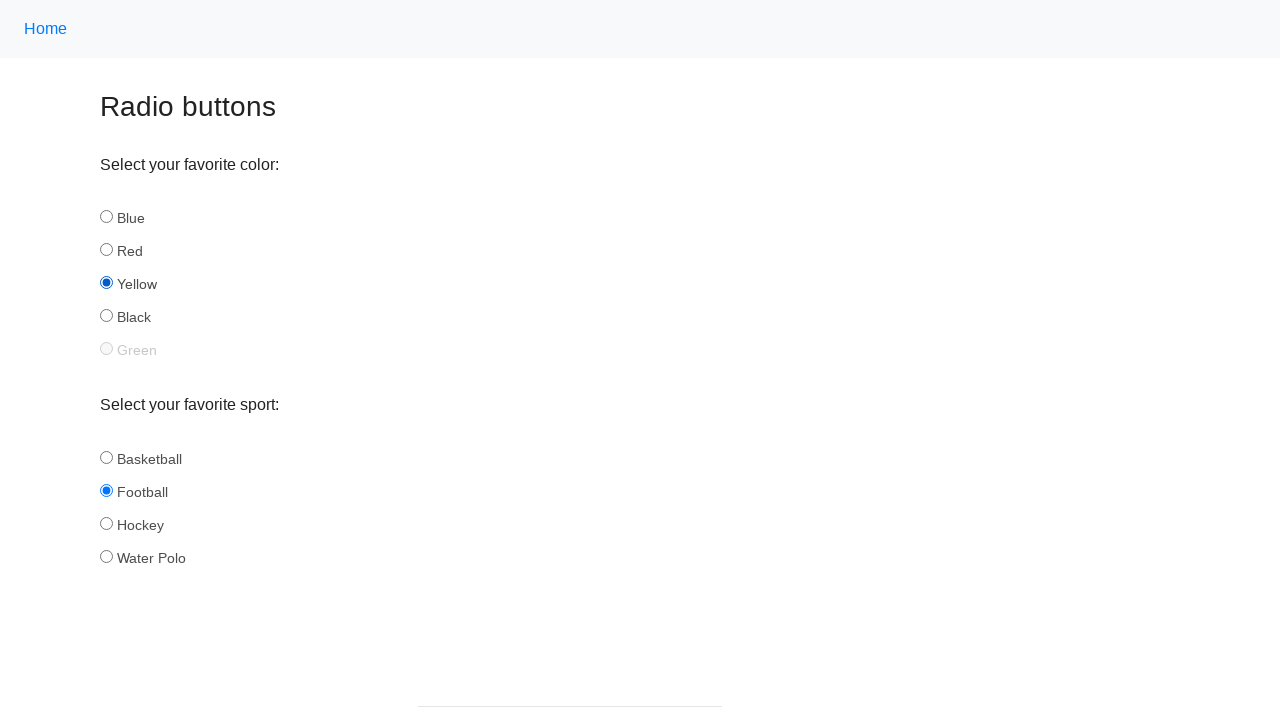